Tests multiple window/tab handling by clicking a button to open new tabs, switching to a specific tab containing "Basic Controls" in the title, and filling in first and last name form fields.

Starting URL: https://www.hyrtutorials.com/p/window-handles-practice.html

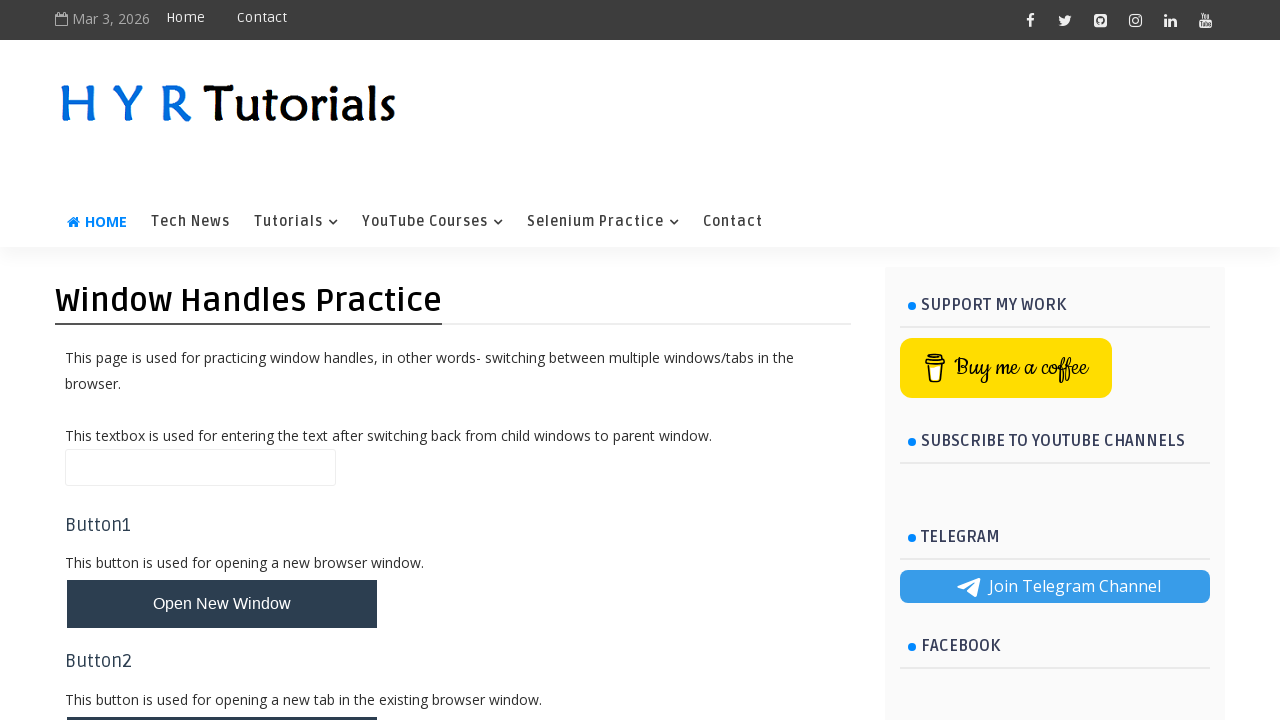

Clicked button to open multiple tabs at (222, 499) on #newTabsBtn
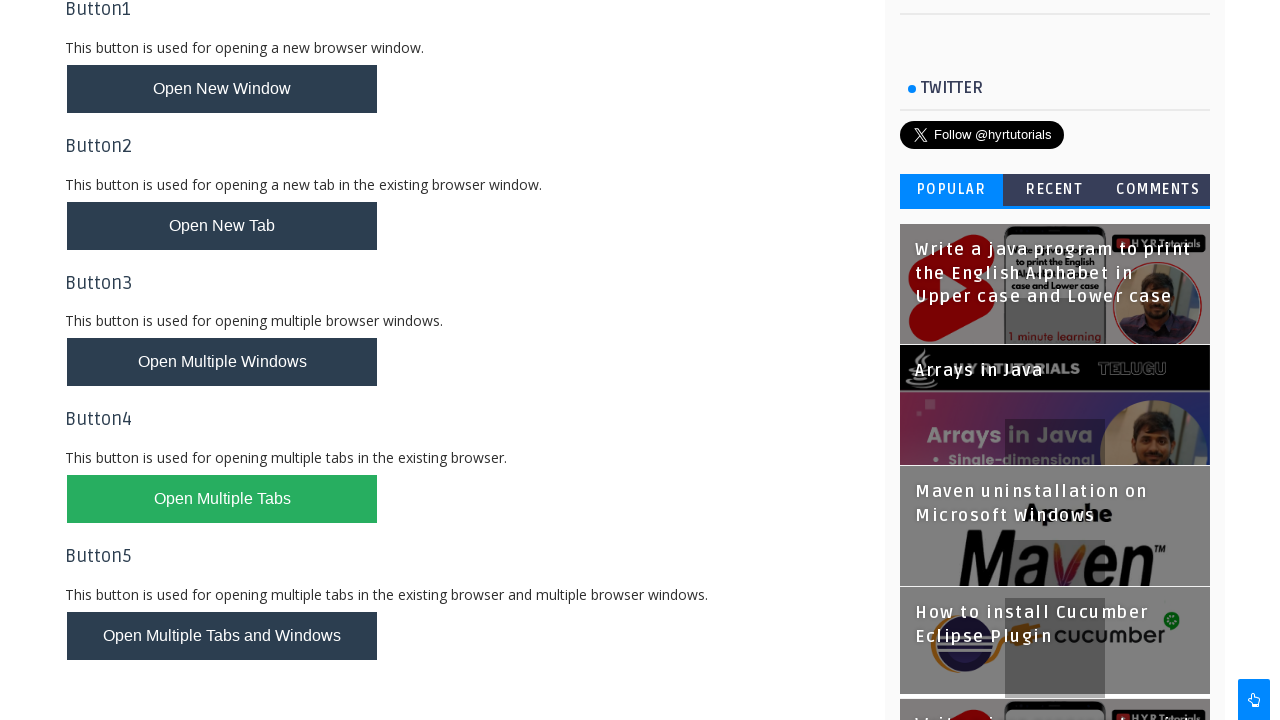

Waited for new tabs to open
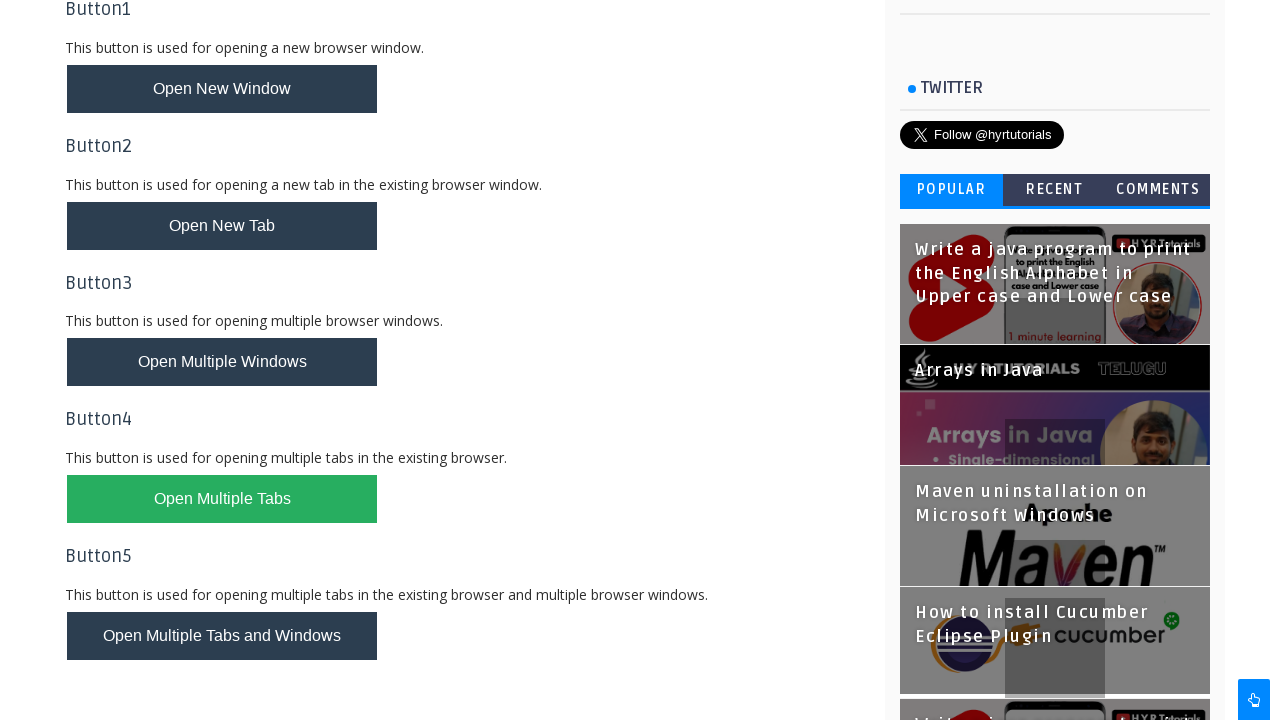

Retrieved all pages from browser context
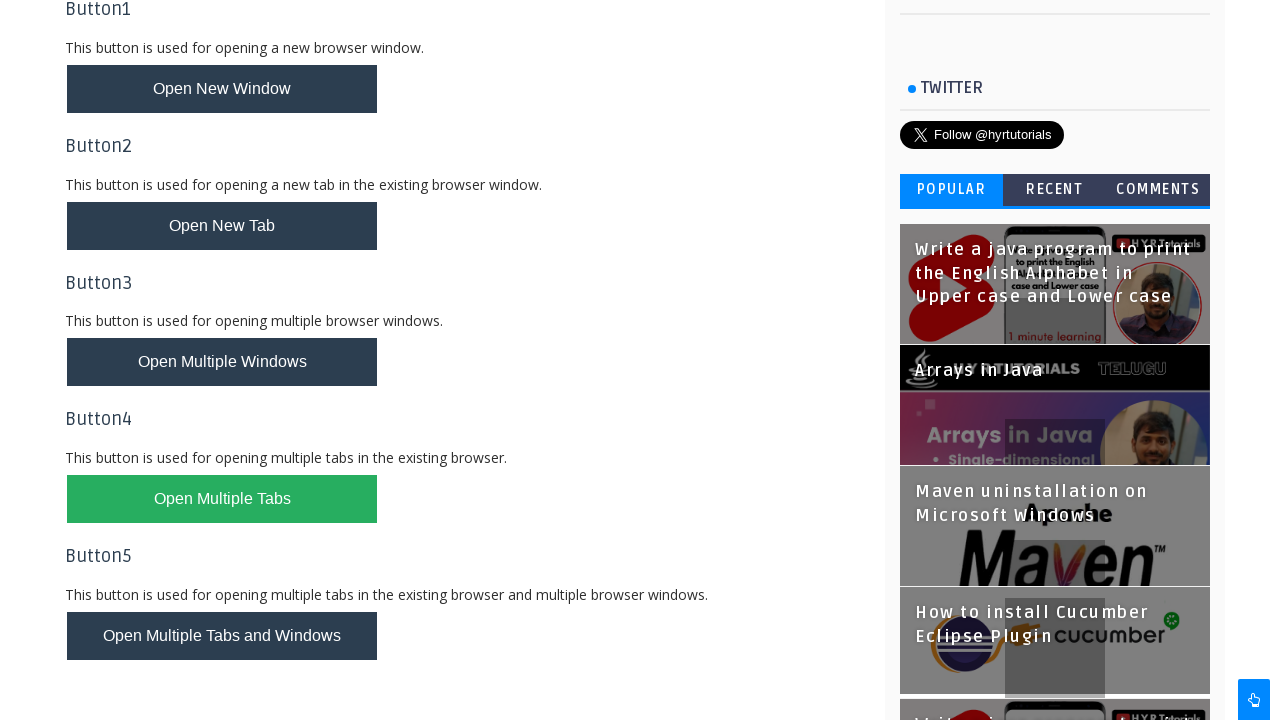

Found page with 'Basic Controls' in title
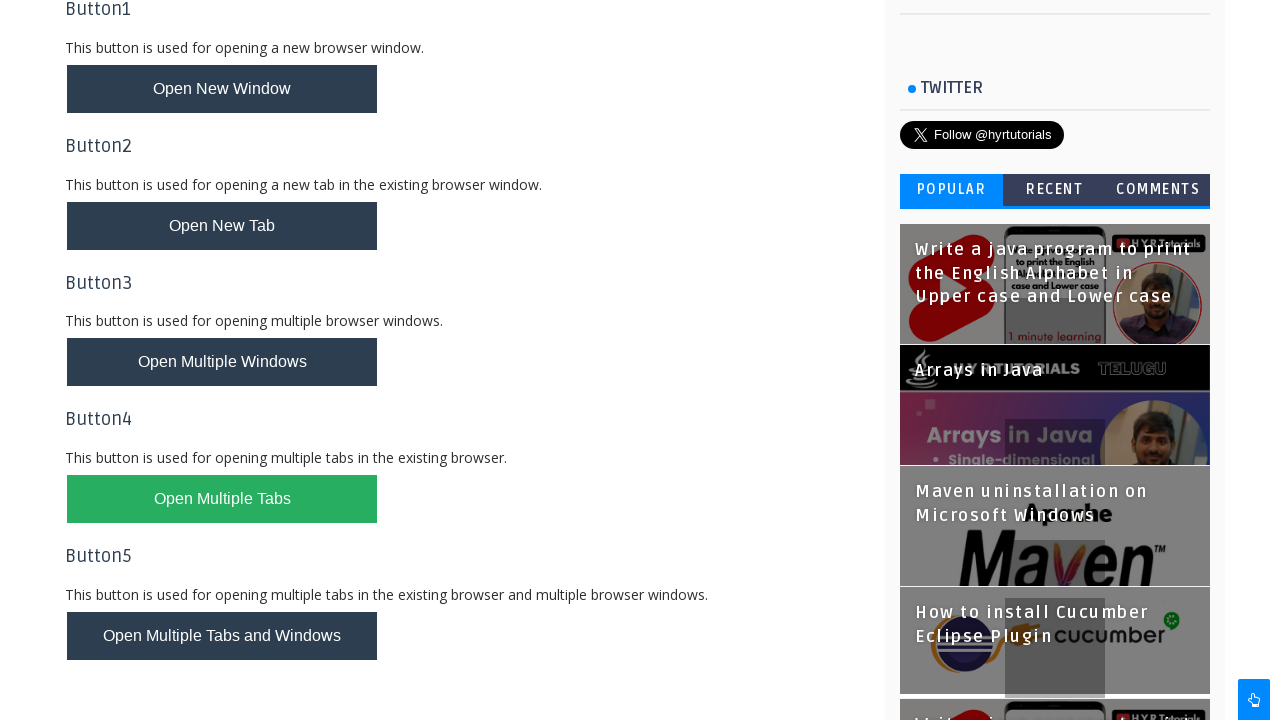

Brought target page to front
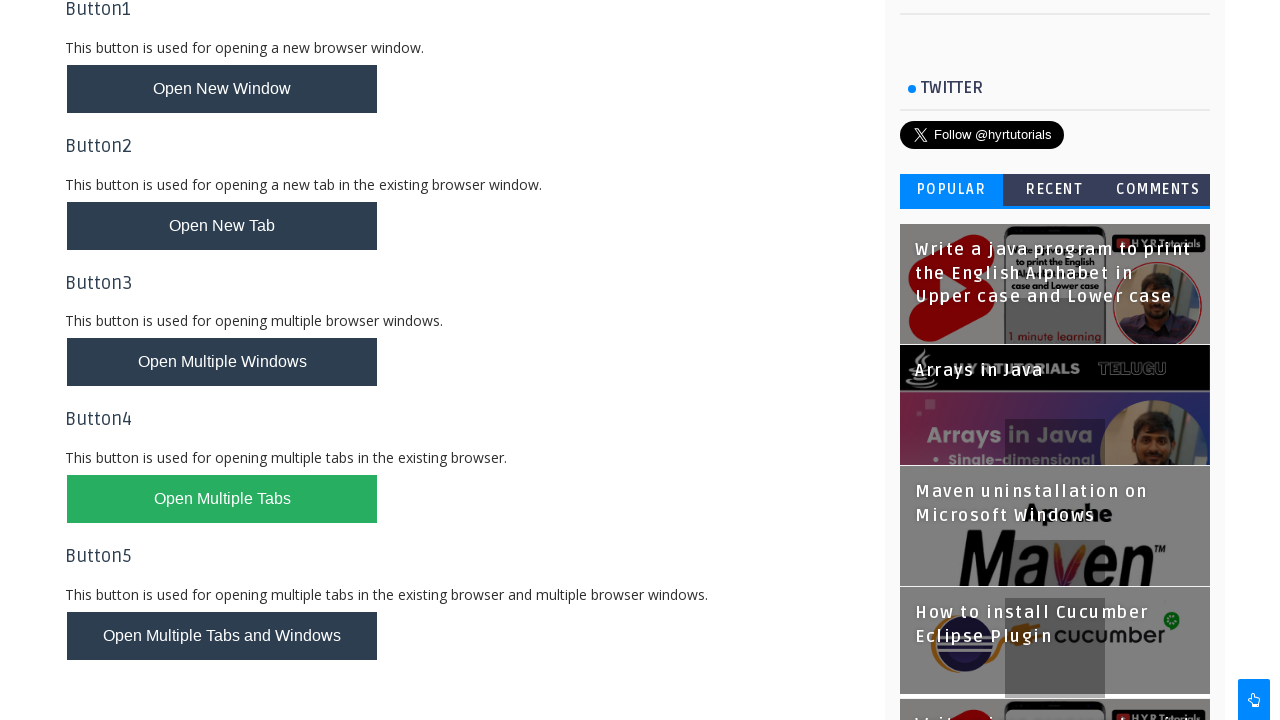

Filled first name field with 'Vinod Singh' on #firstName
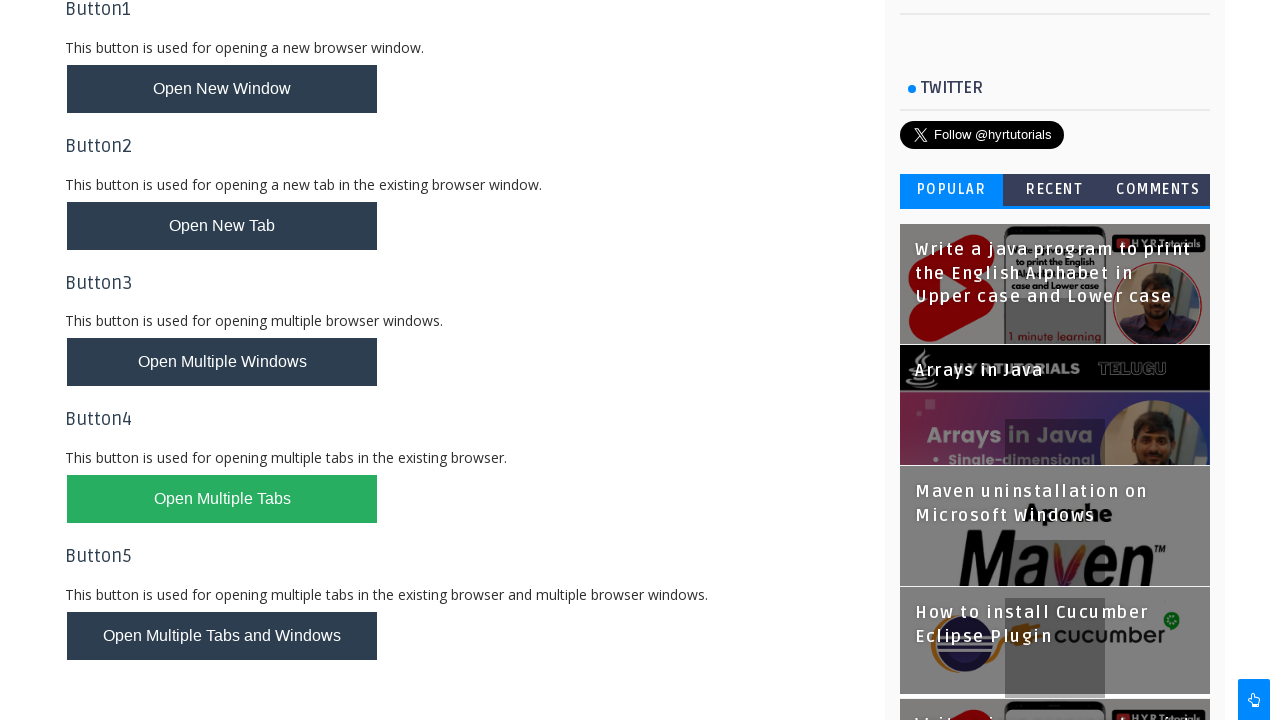

Filled last name field with 'Singh' on #lastName
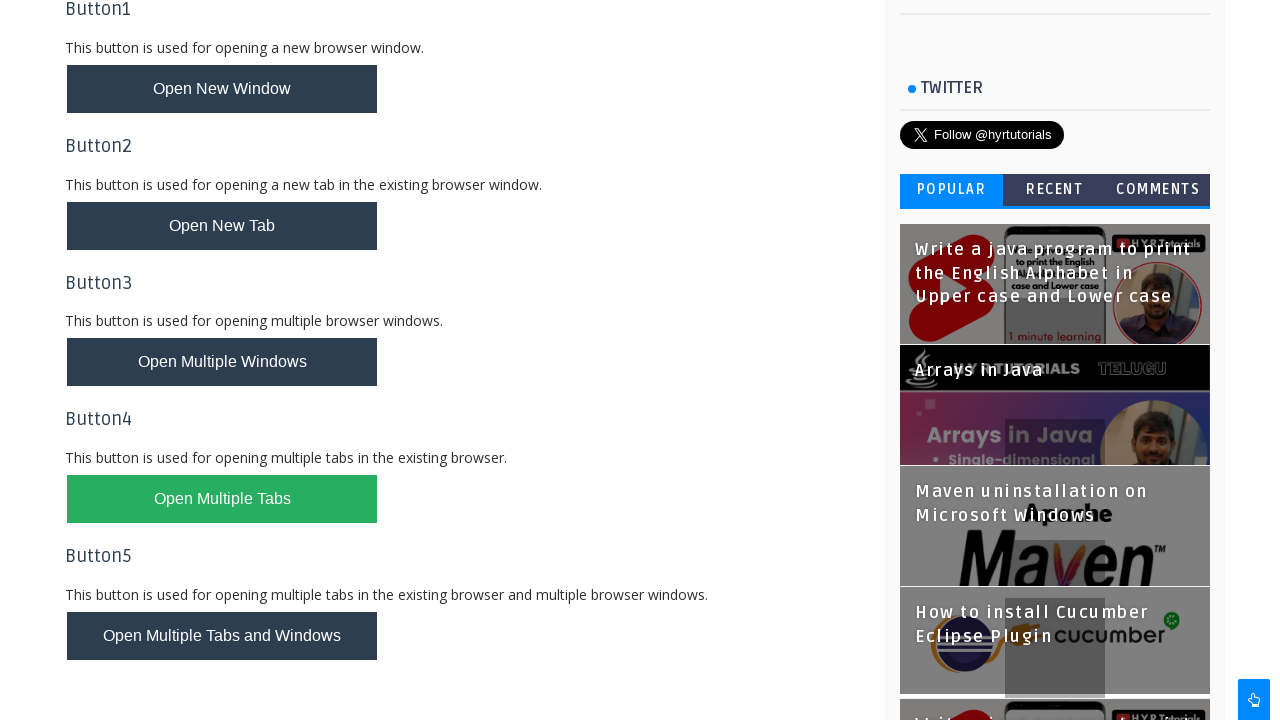

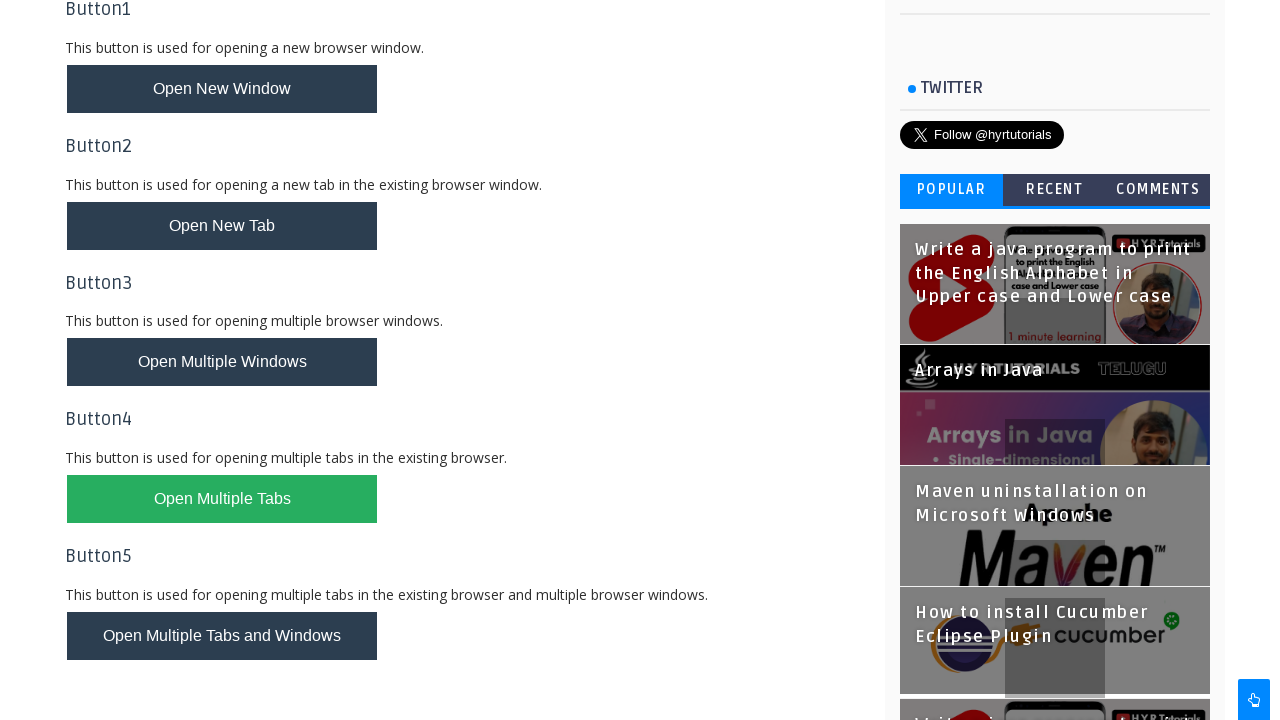